Tests clicking the "Return to index" link and verifying navigation

Starting URL: https://bonigarcia.dev/selenium-webdriver-java/web-form.html

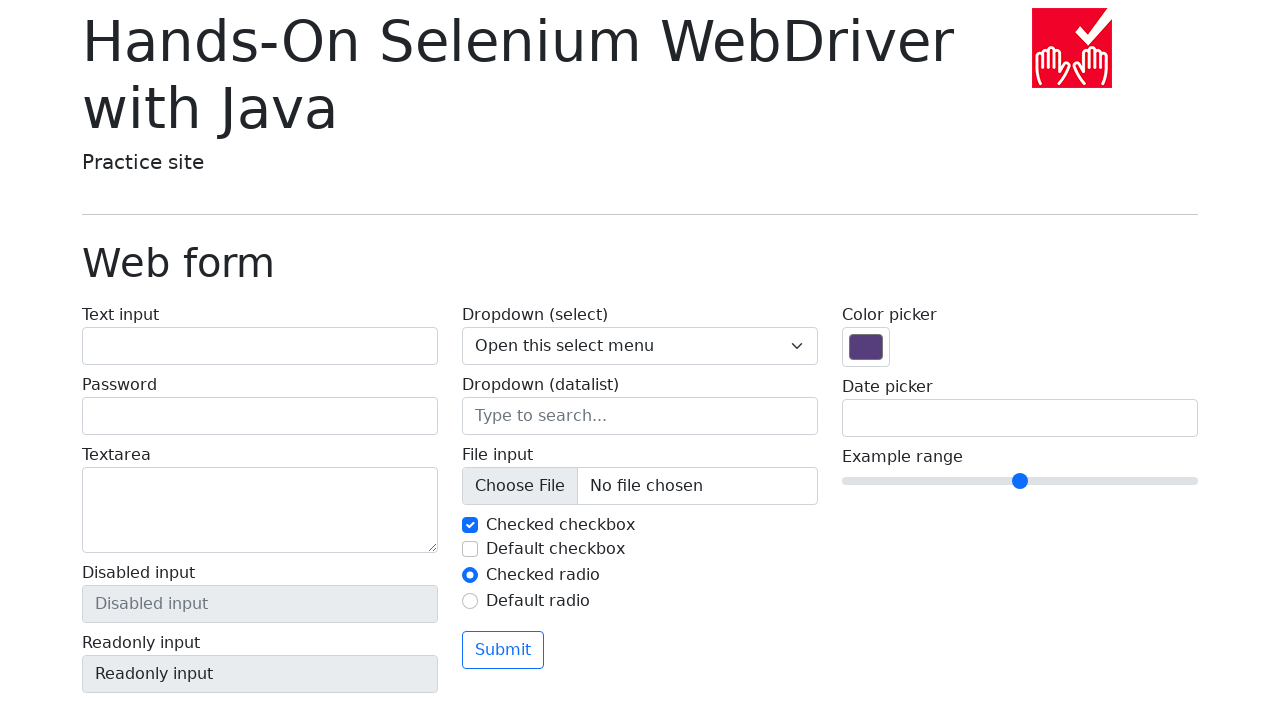

Clicked 'Return to index' link at (143, 711) on a[href='./index.html']
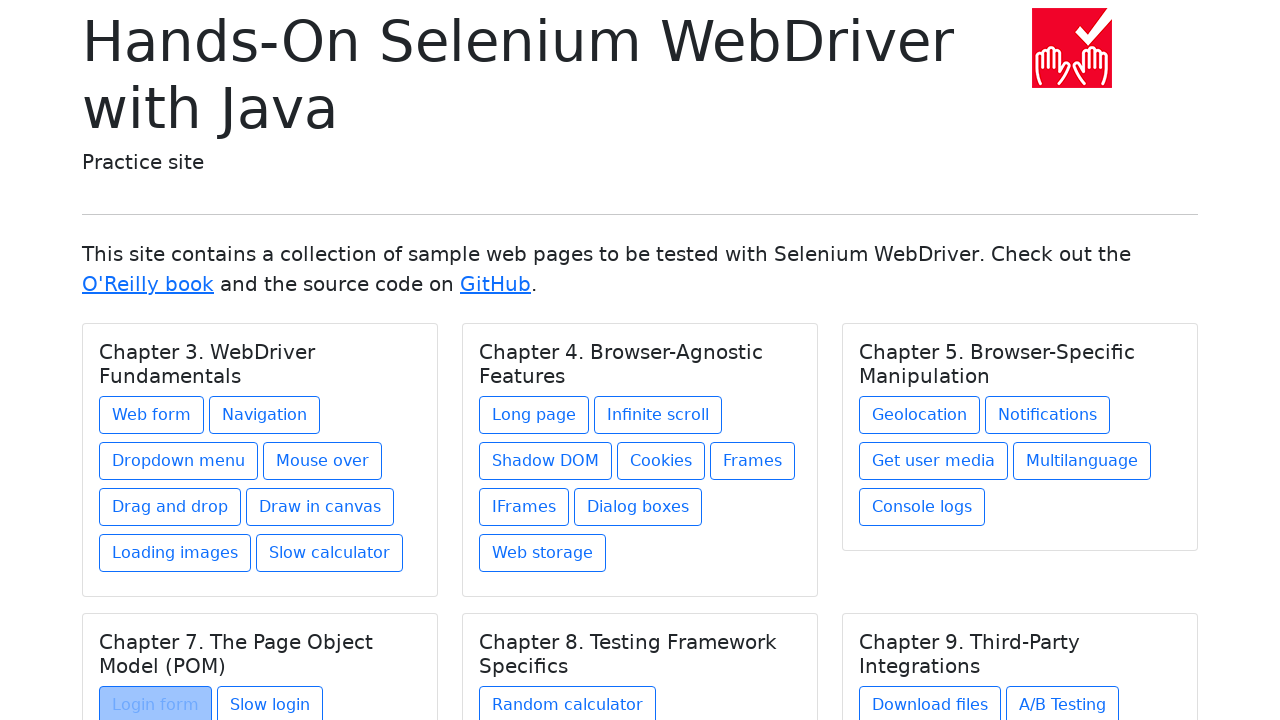

Verified navigation to index page
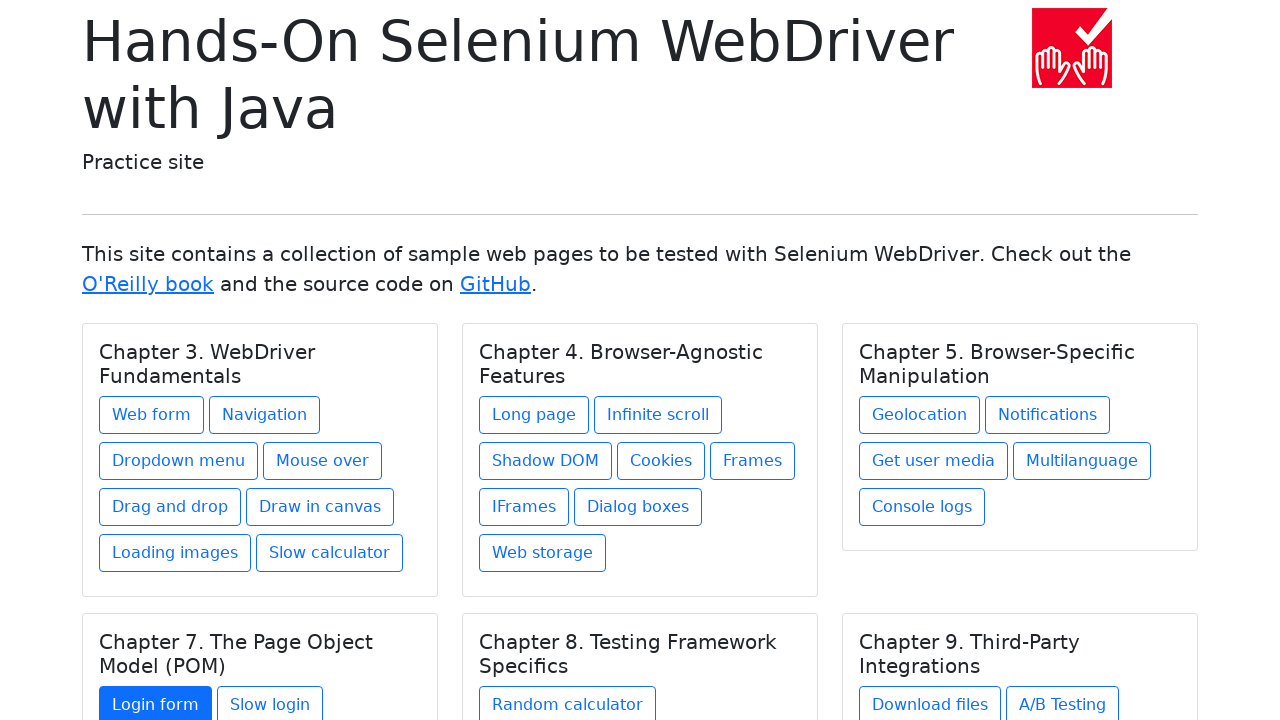

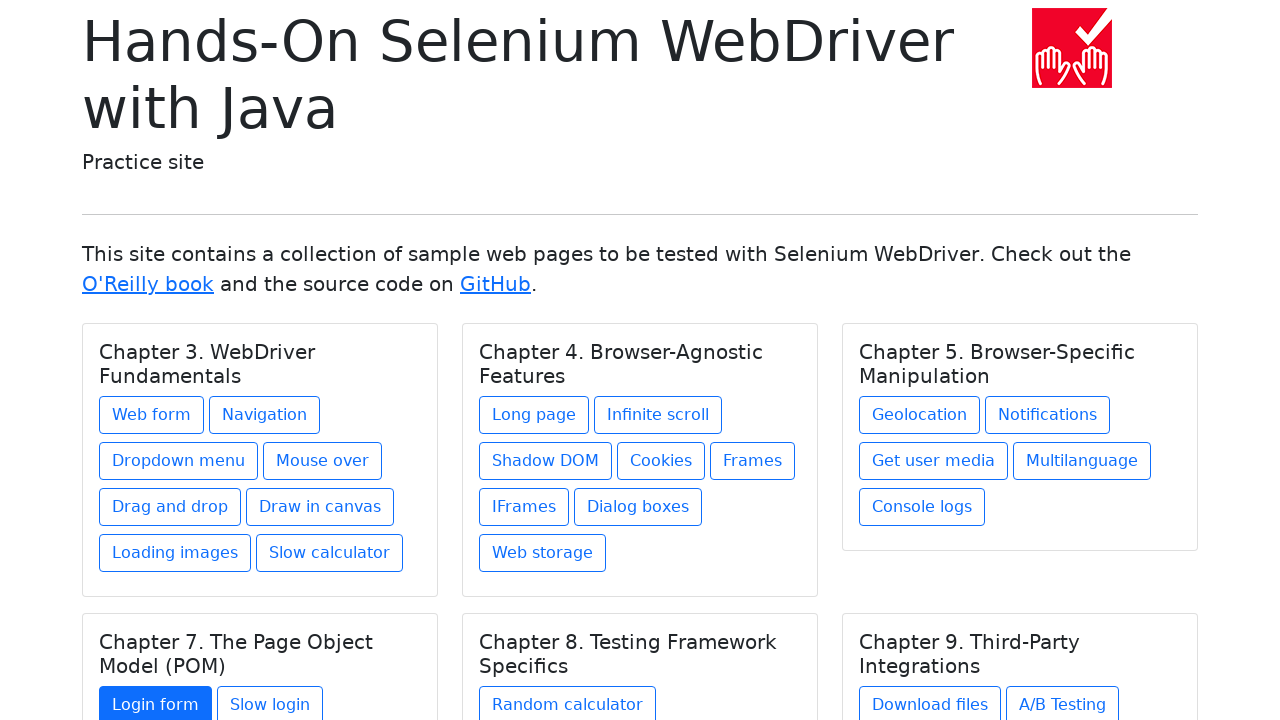